Tests navigation by clicking on a link using link text, navigating back, and clicking another link using partial link text

Starting URL: https://demo-opencart.com/

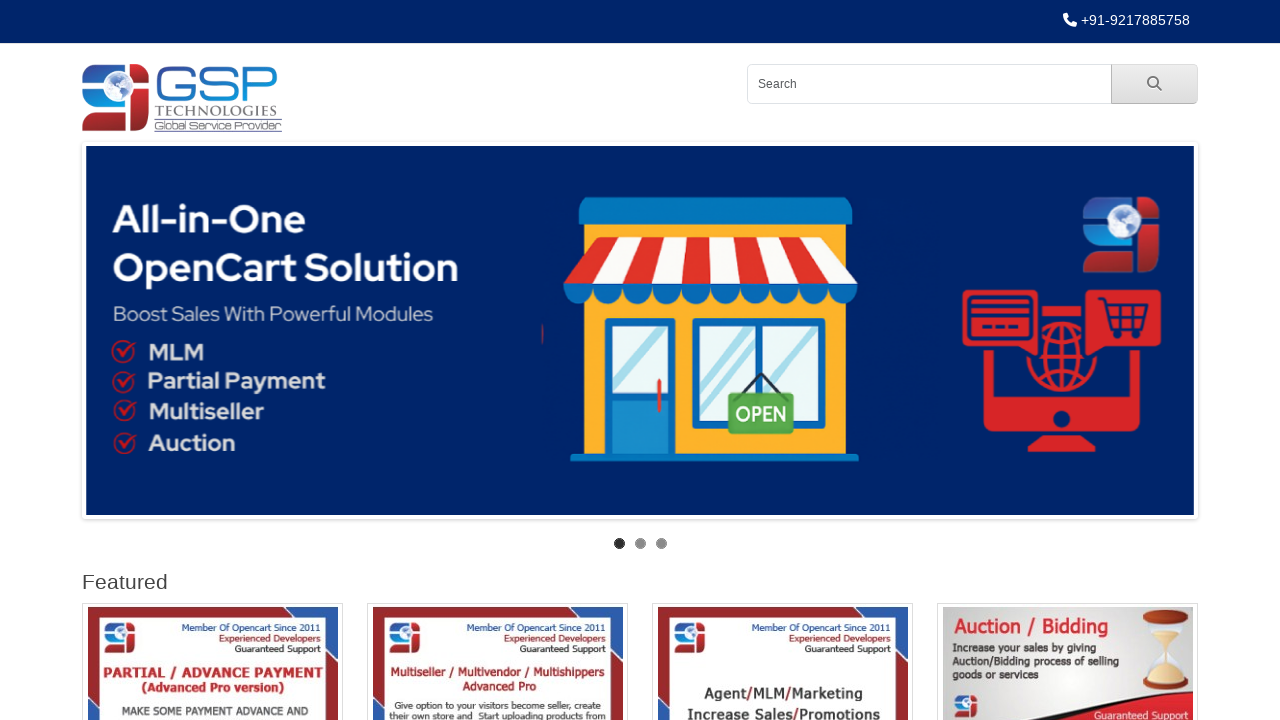

Waited 2 seconds for page to load
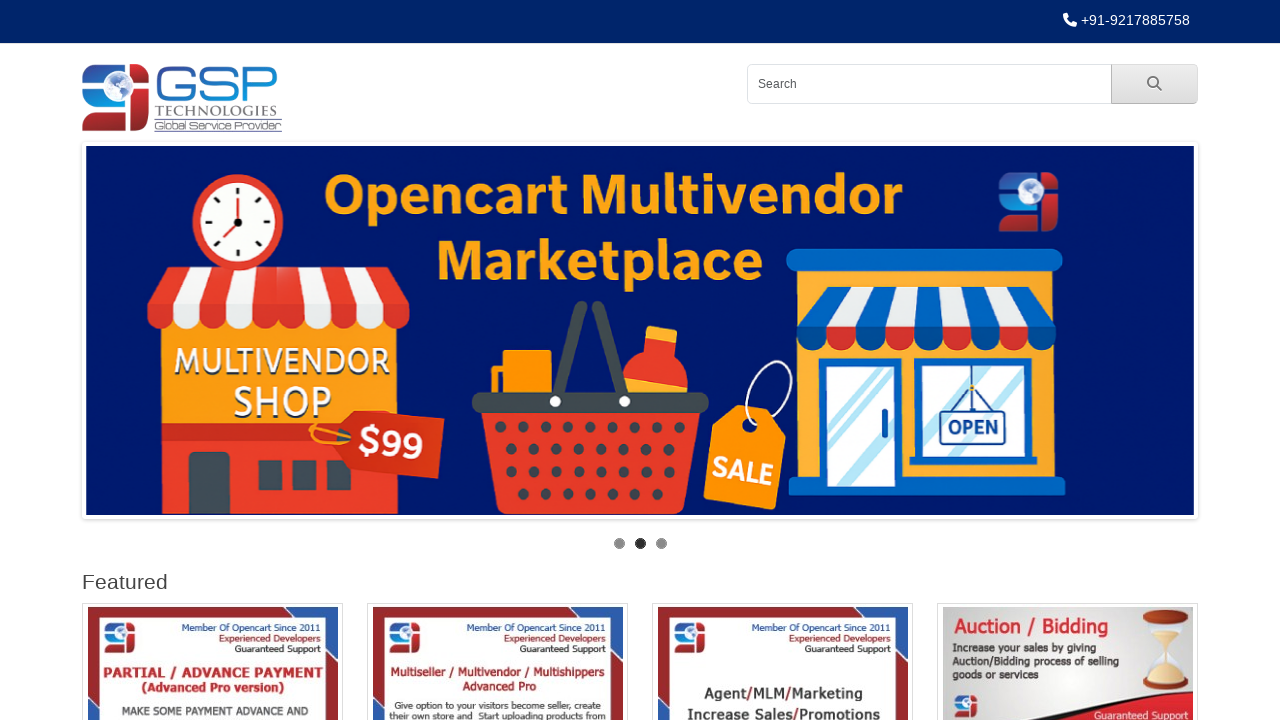

Located link with text 'Partial Payment Advanced Pro'
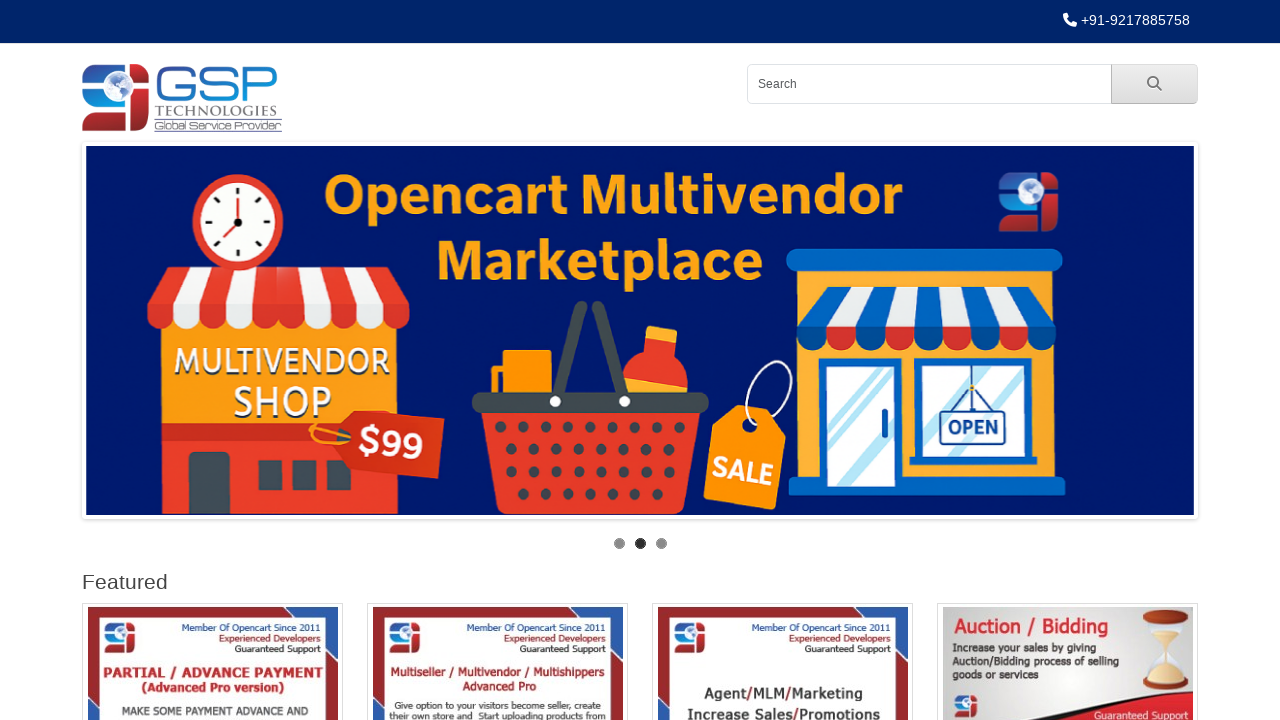

Scrolled link into view if needed
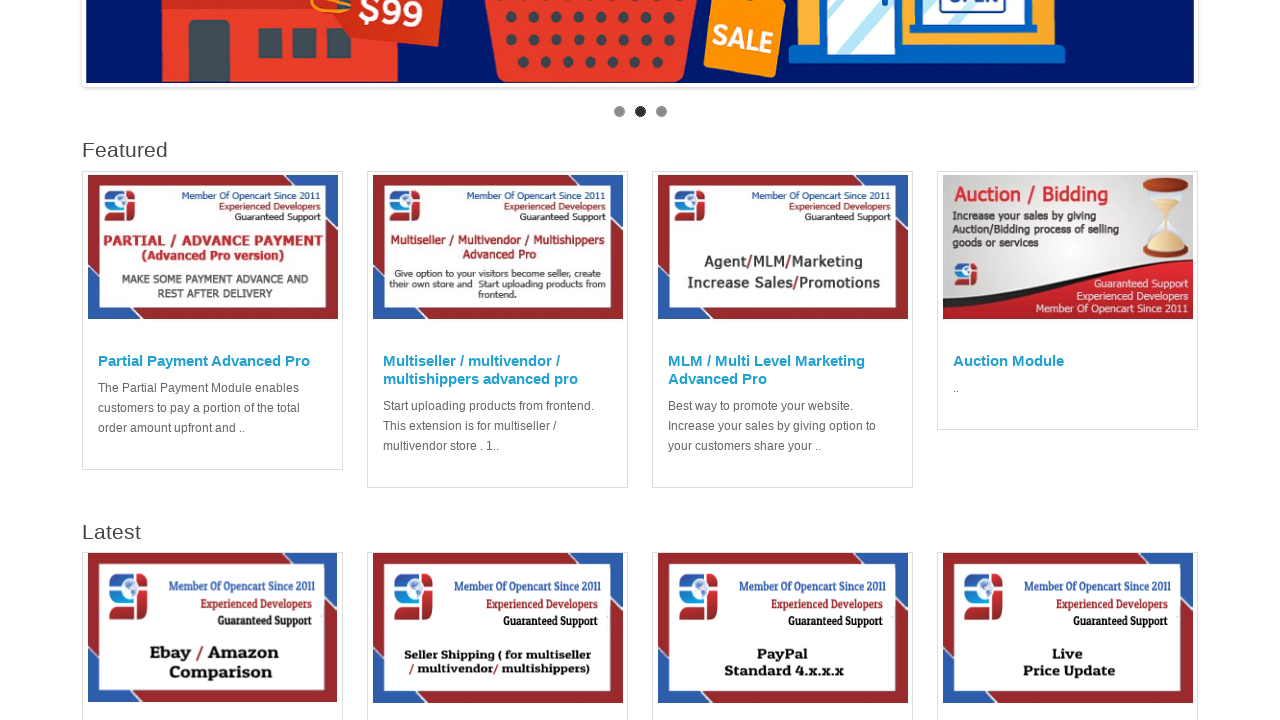

Clicked link with text 'Partial Payment Advanced Pro' at (204, 360) on text=Partial Payment Advanced Pro
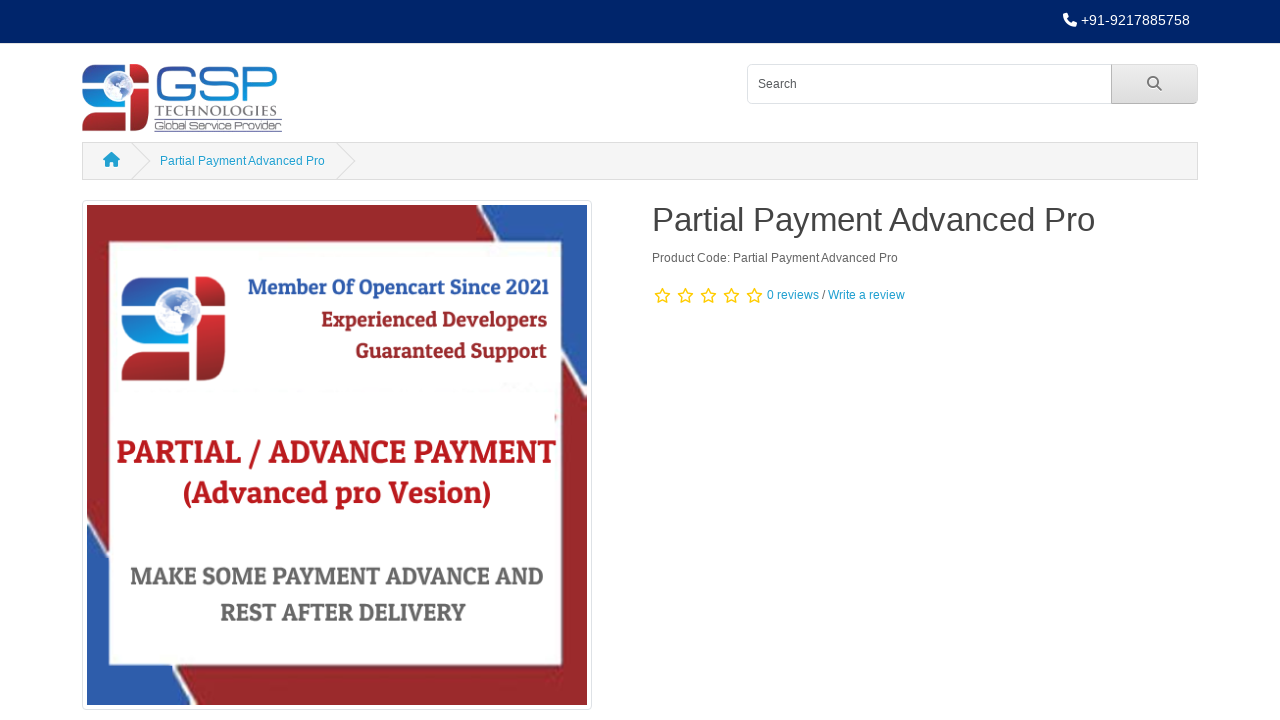

Navigated back to previous page
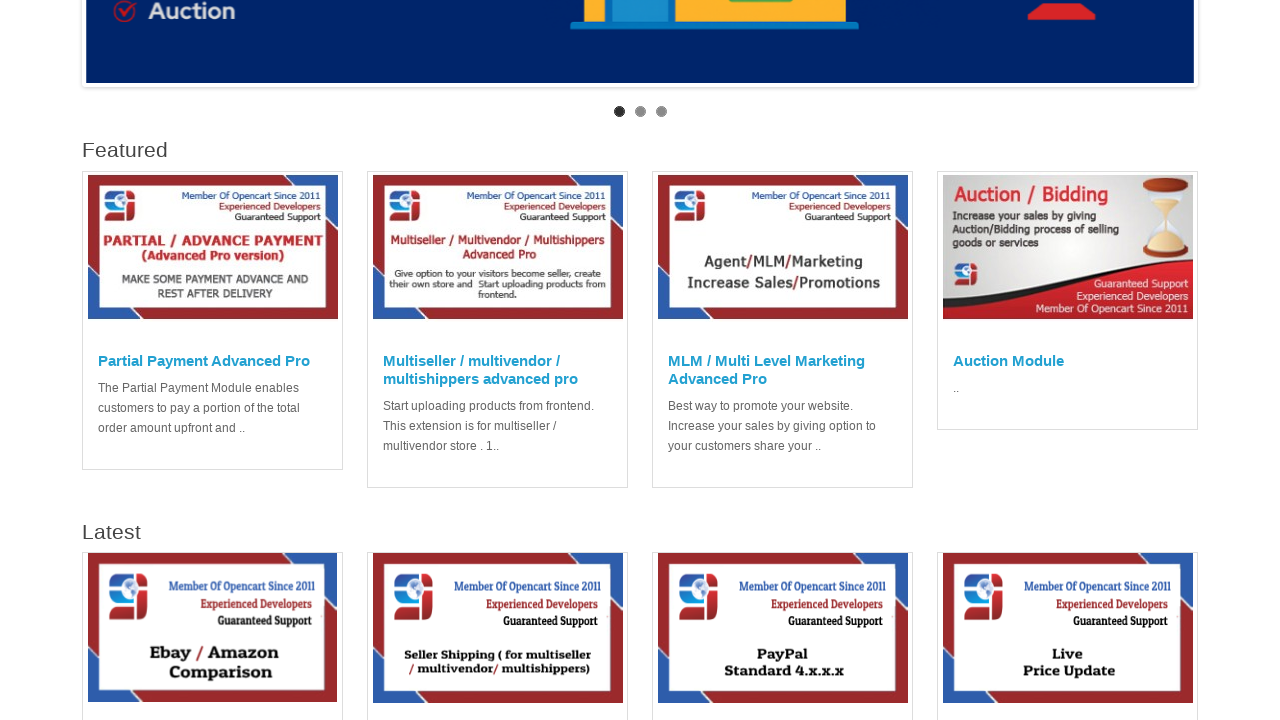

Clicked link using partial text 'Partial' at (204, 360) on a:has-text('Partial')
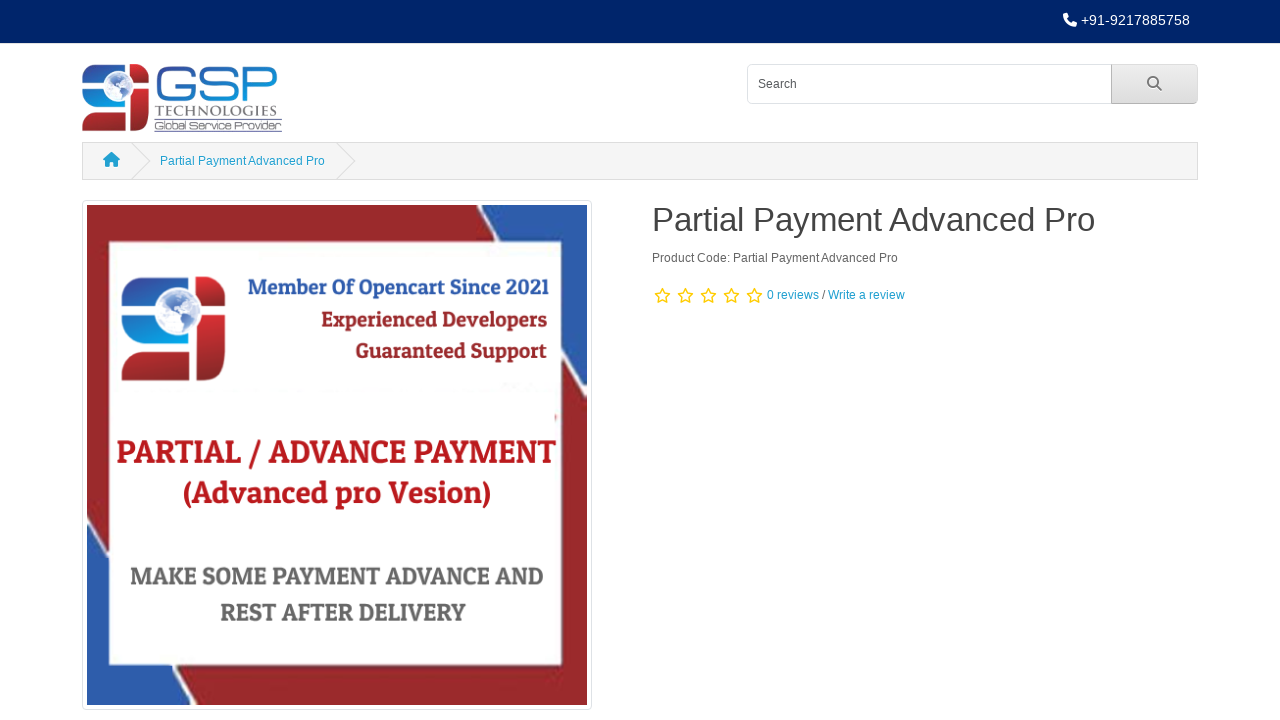

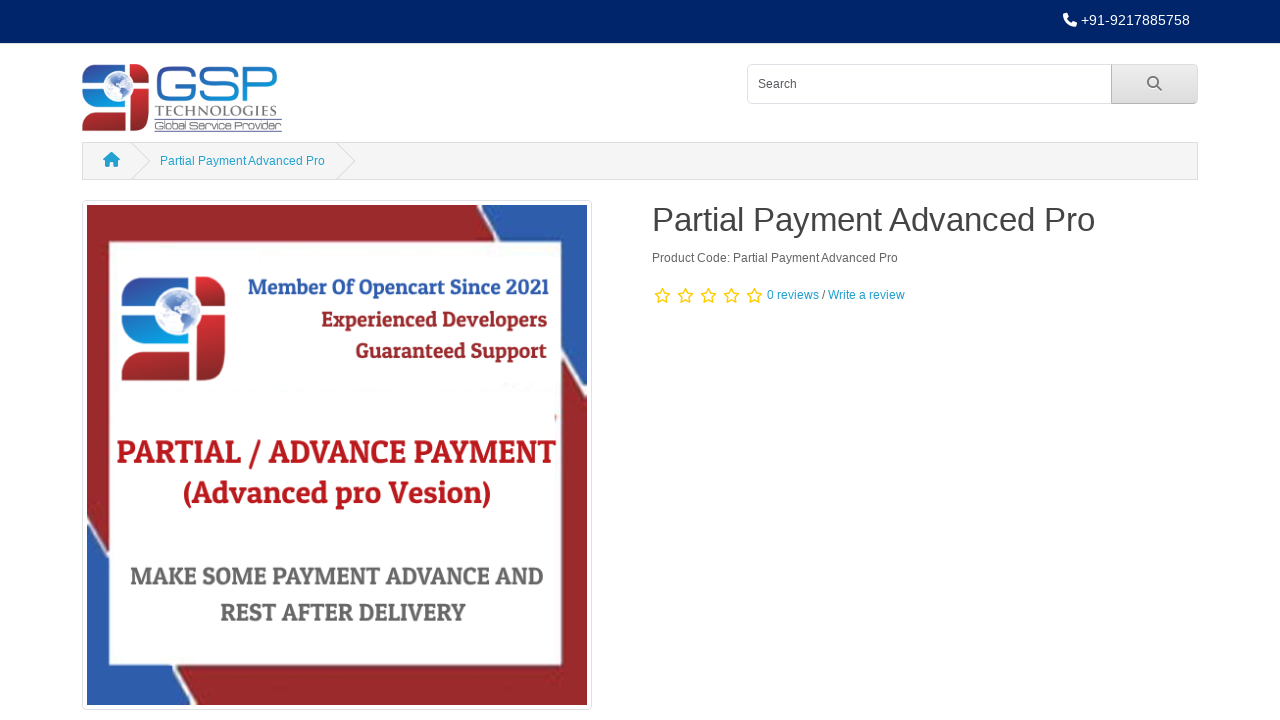